Tests calculator division operation by entering two numbers, selecting the divide operator, and verifying the result

Starting URL: https://juliemr.github.io/protractor-demo/

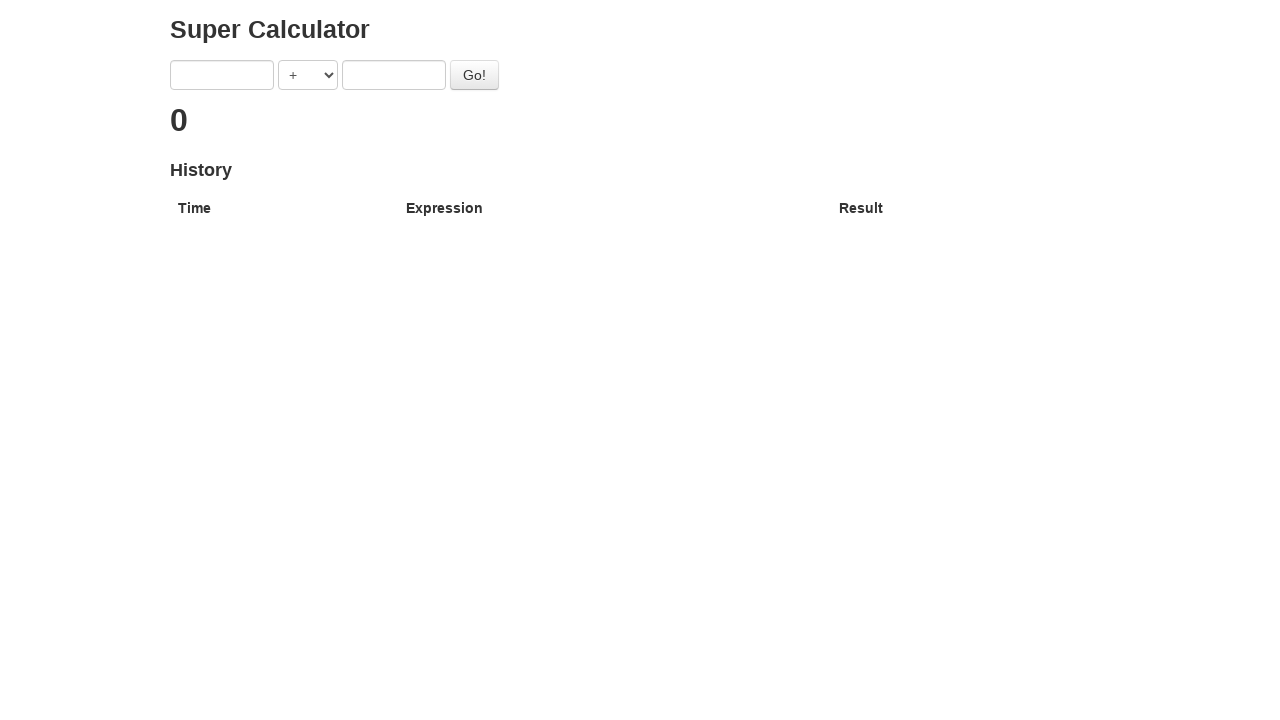

Cleared first input field on xpath=/html/body/div/div/form/input[1]
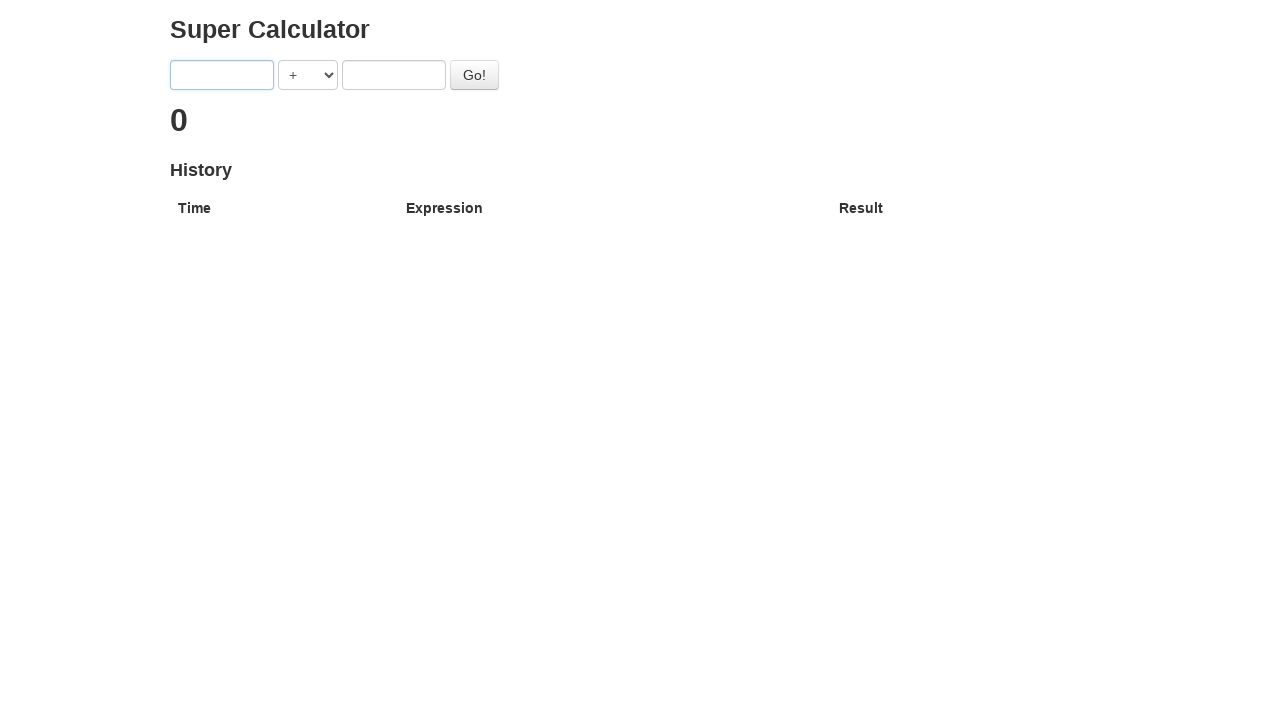

Entered first number '6' on xpath=/html/body/div/div/form/input[1]
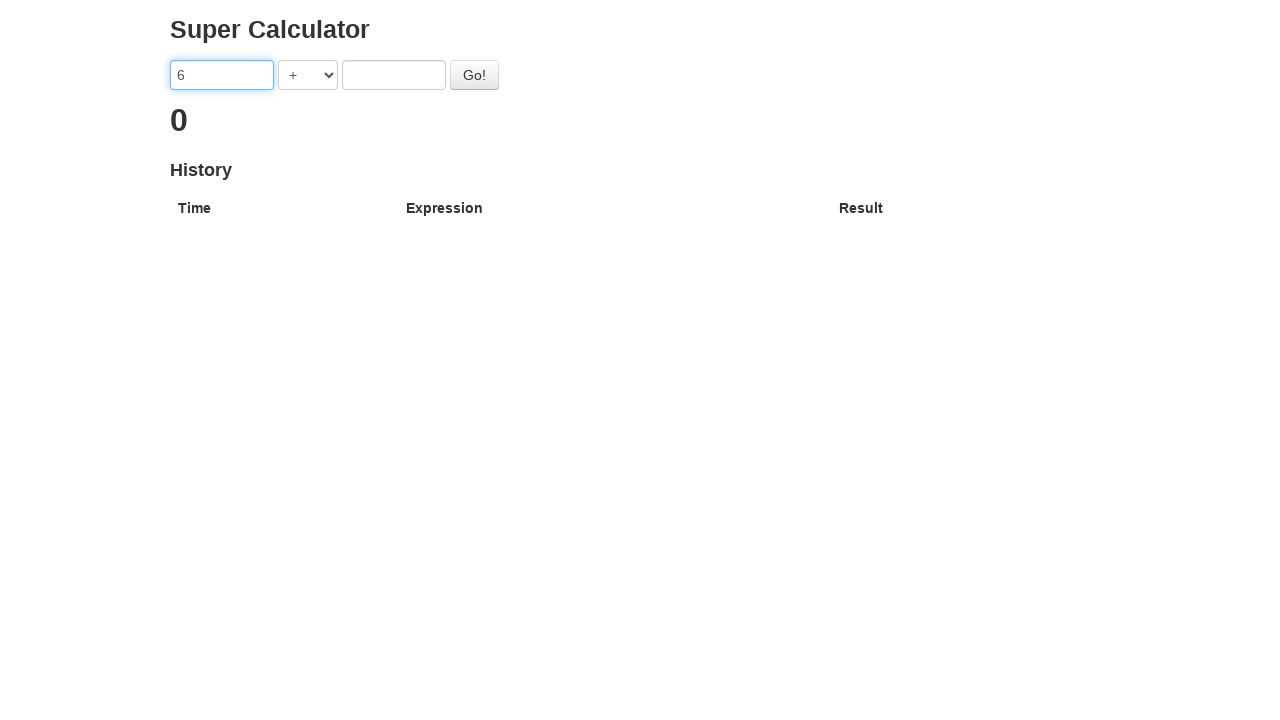

Selected division operator '/' on xpath=/html/body/div/div/form/select
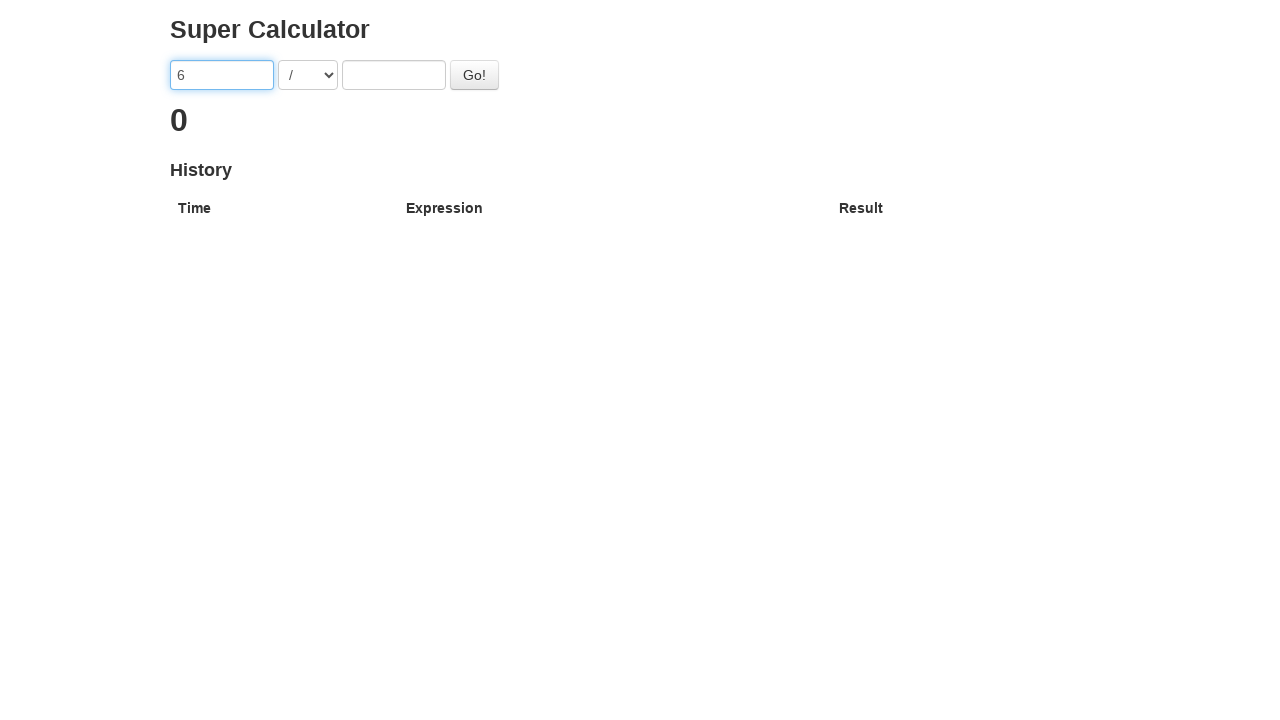

Cleared second input field on xpath=/html/body/div/div/form/input[2]
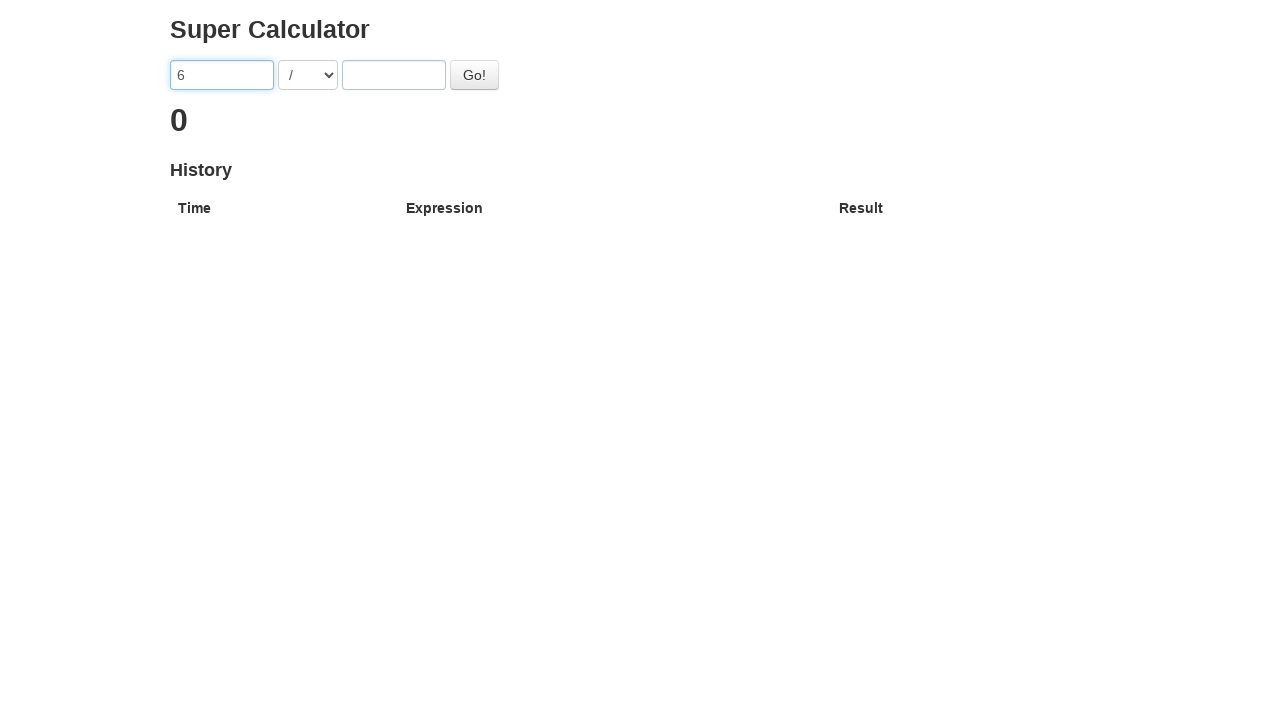

Entered second number '3' on xpath=/html/body/div/div/form/input[2]
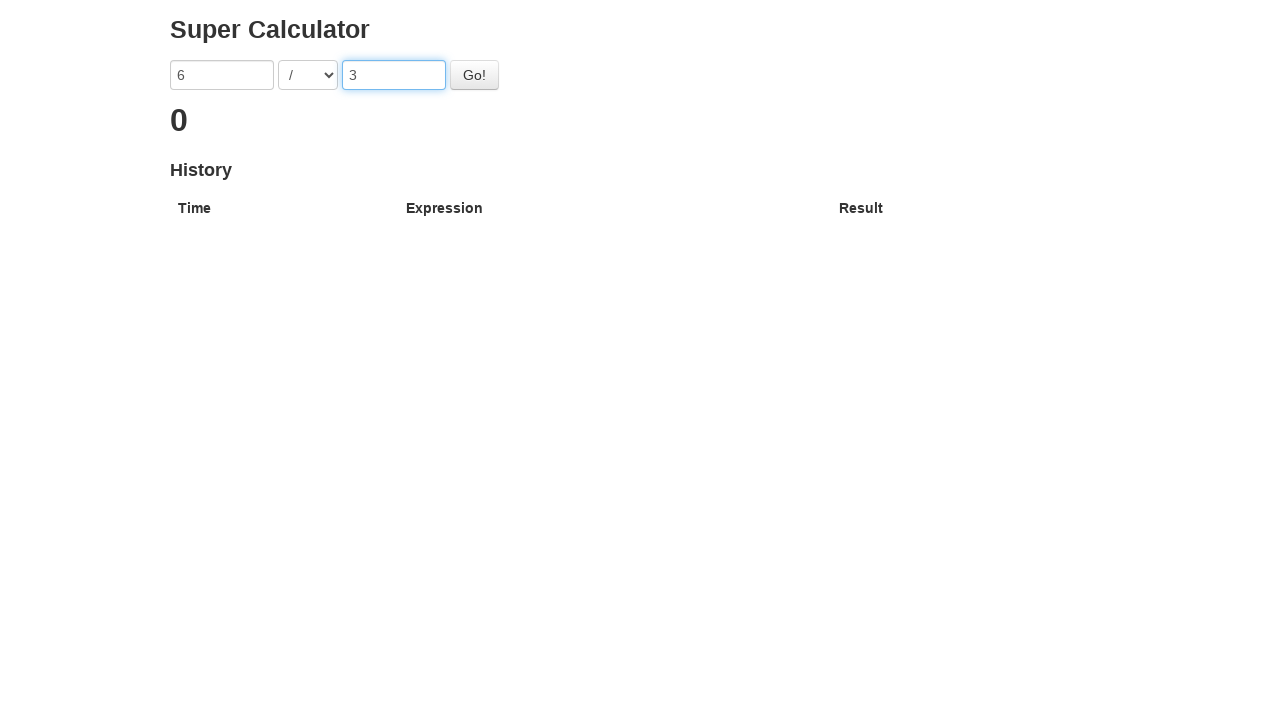

Clicked calculate button at (474, 75) on #gobutton
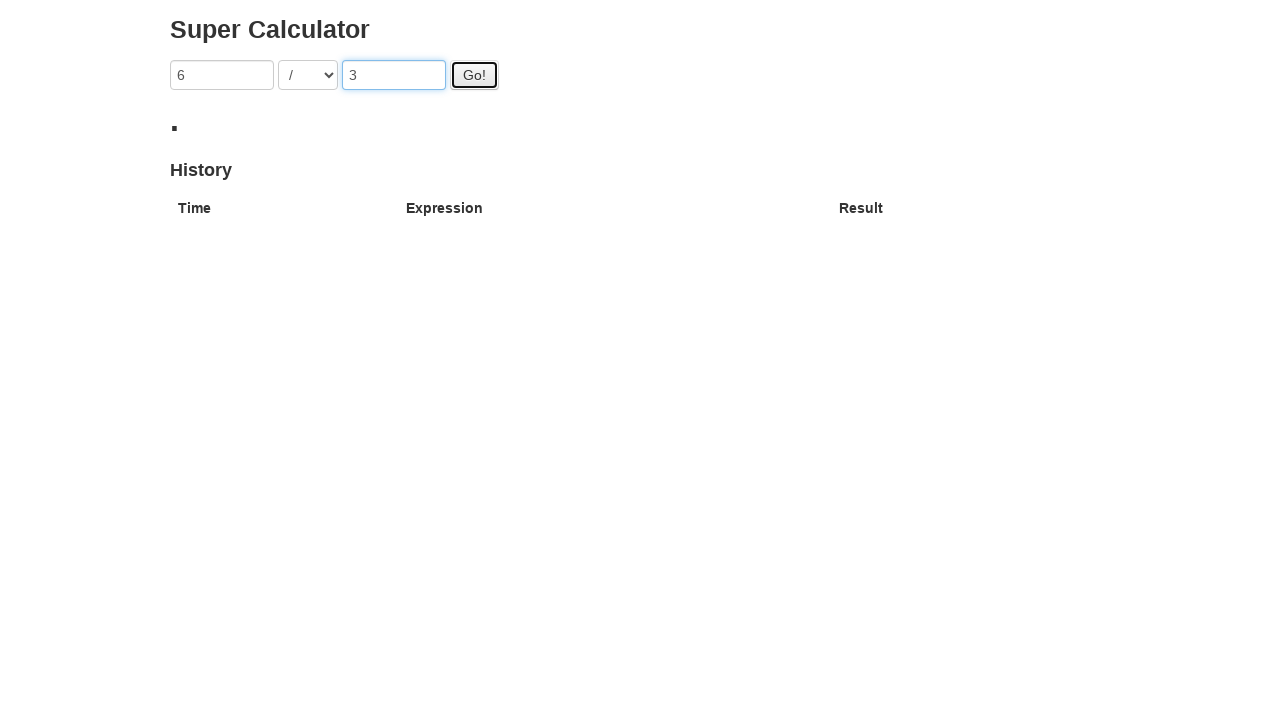

Waited 2 seconds for result to be calculated
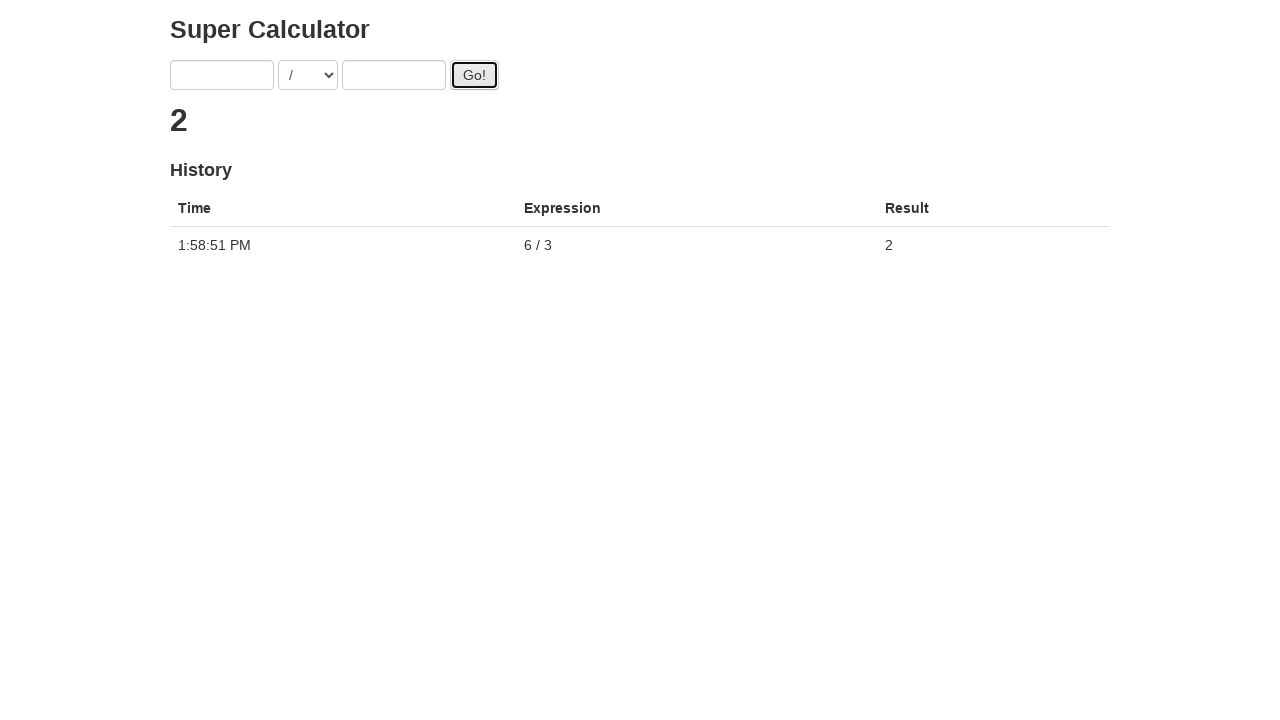

Retrieved result text: '2'
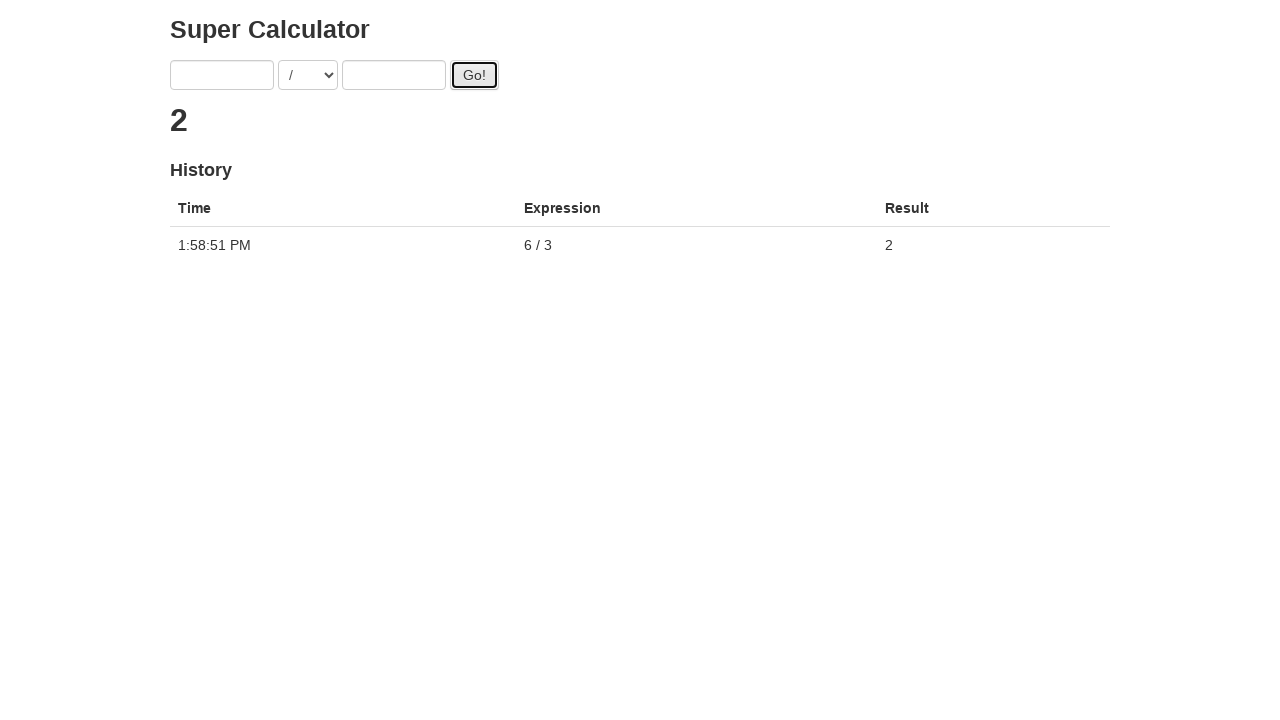

Verified division result equals '2'
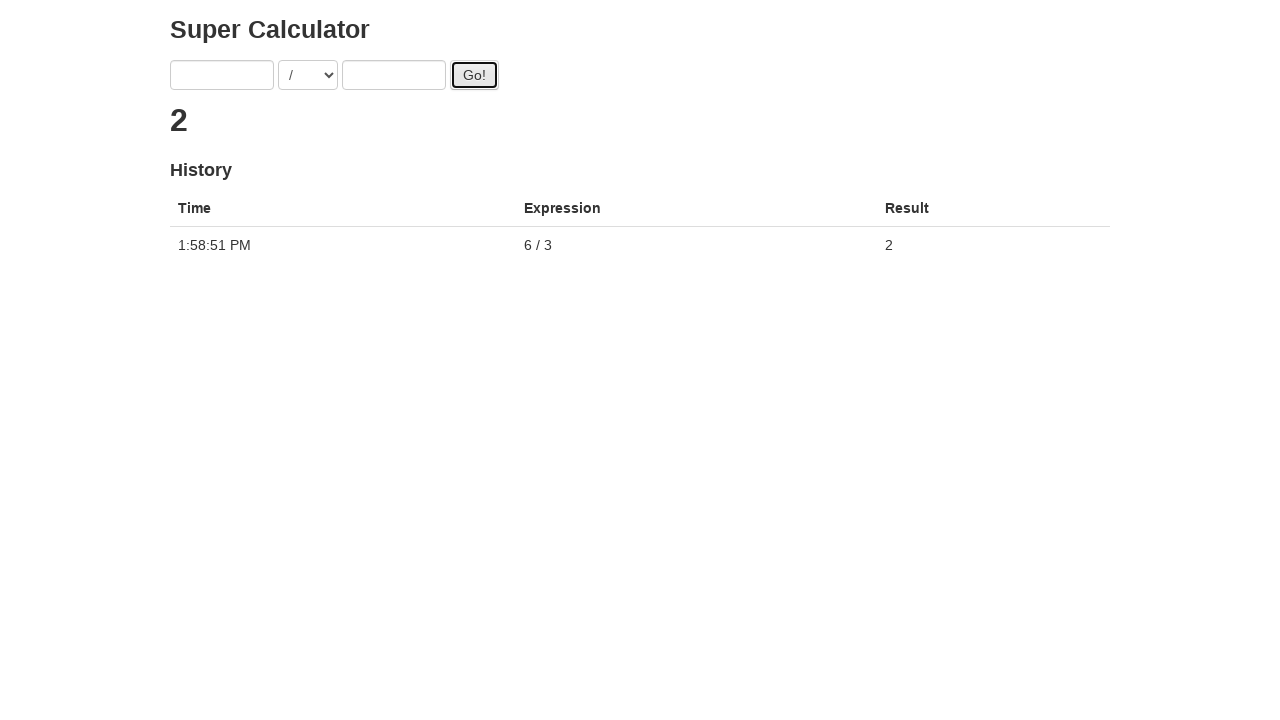

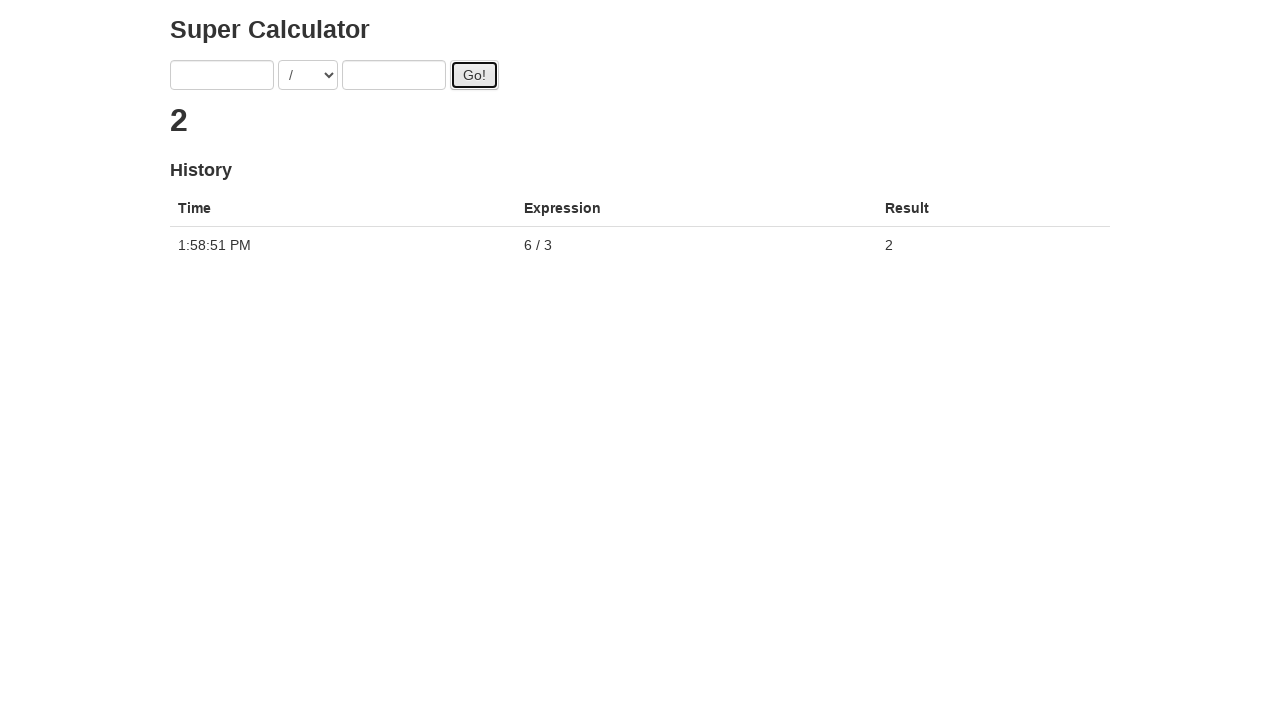